Clicks on the A/B Testing link using link text

Starting URL: https://the-internet.herokuapp.com/

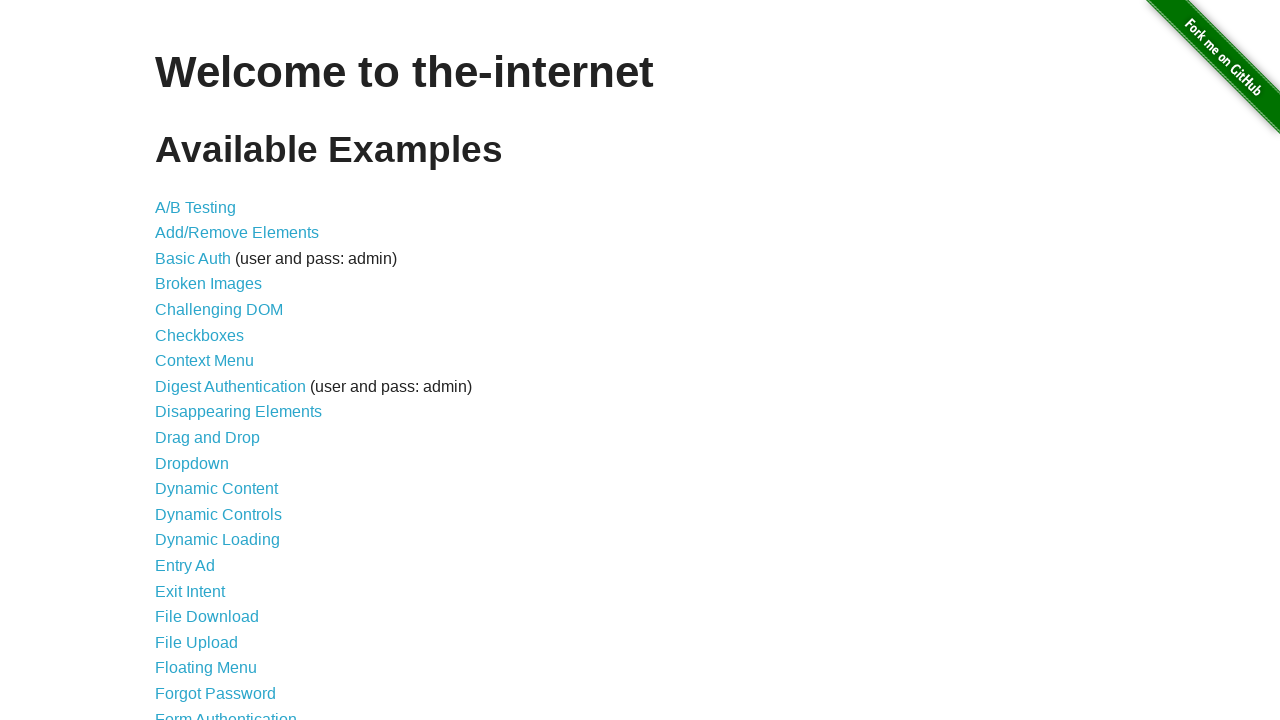

Navigated to the-internet.herokuapp.com home page
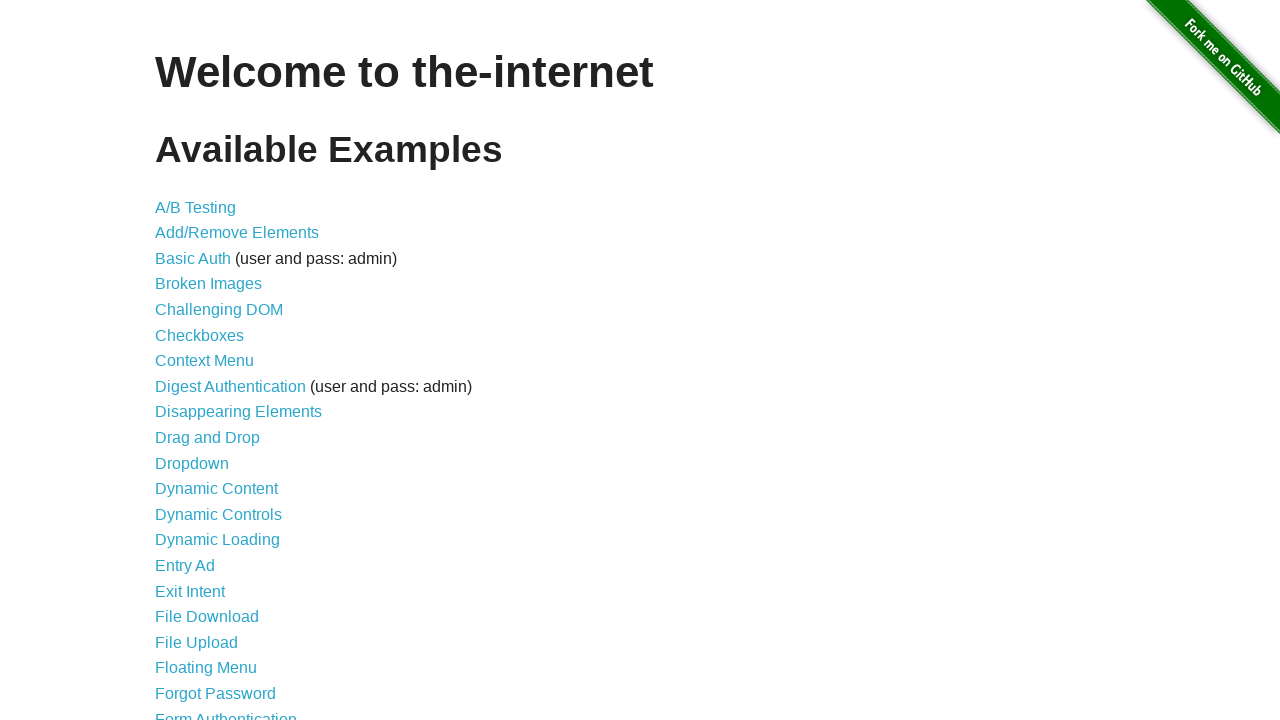

Clicked on the A/B Testing link using link text at (196, 207) on text=A/B Testing
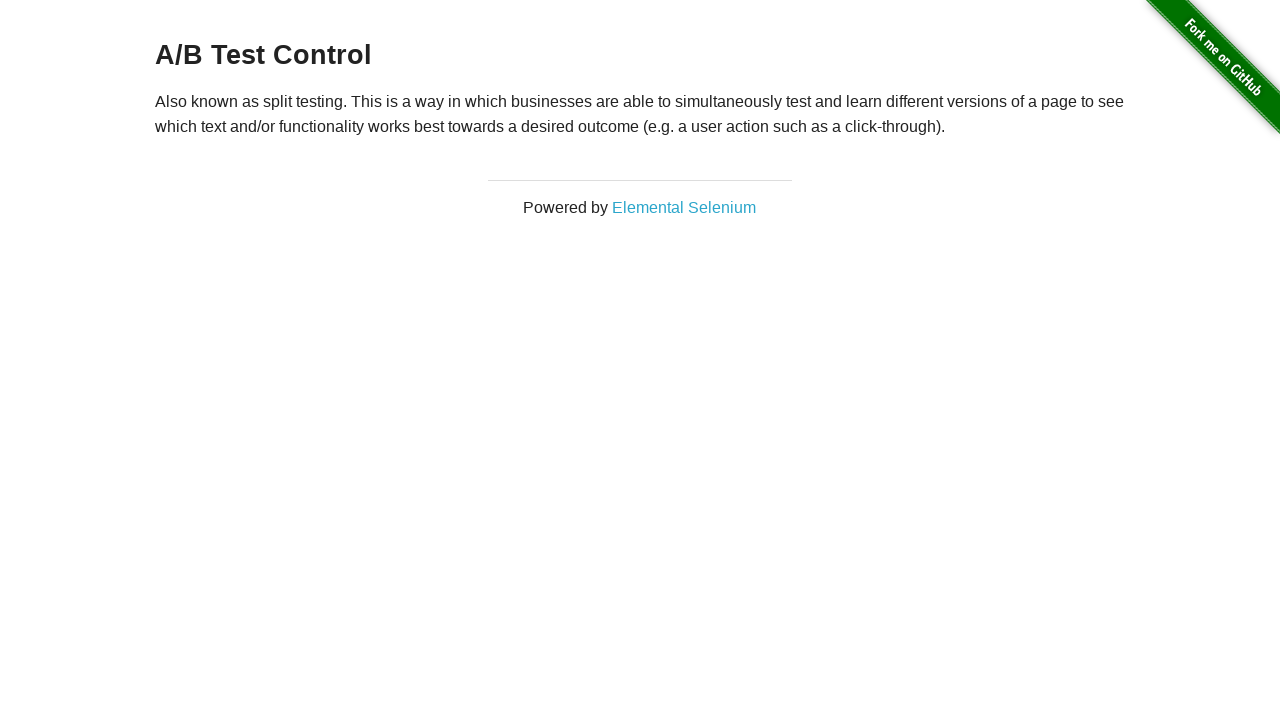

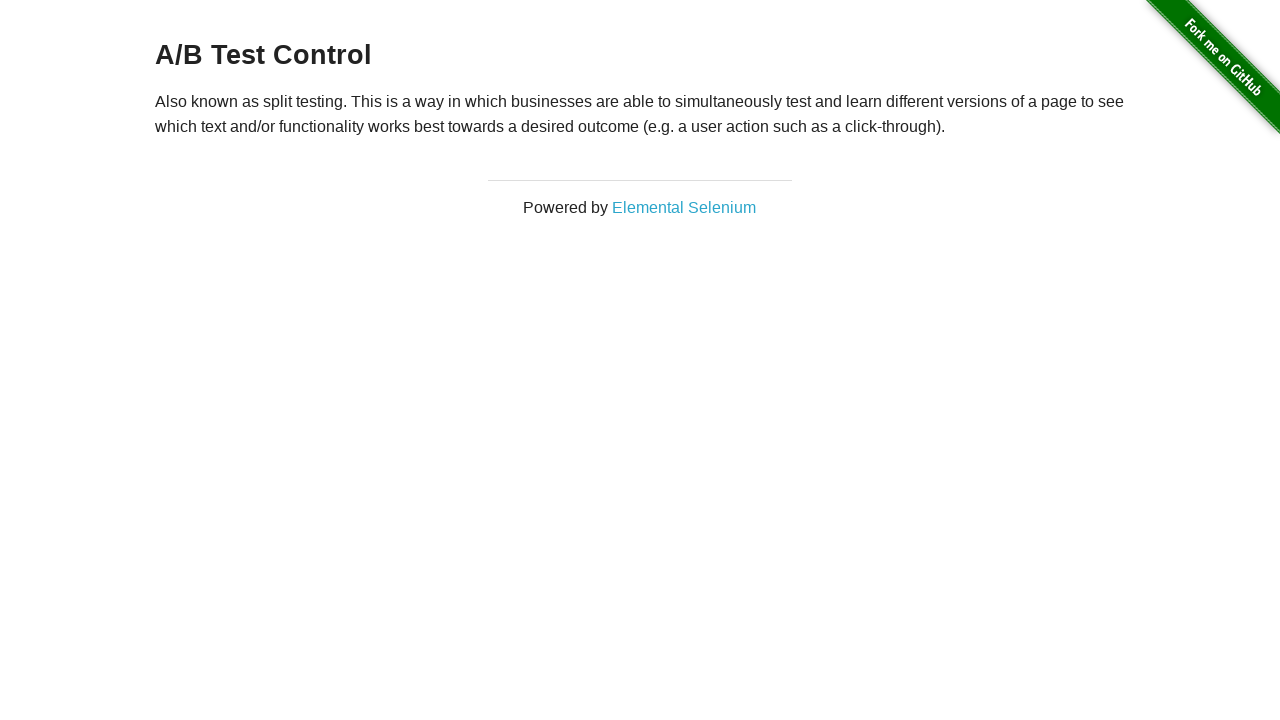